Verifies that the company branding logo is displayed on the login page

Starting URL: https://opensource-demo.orangehrmlive.com/web/index.php/auth/login

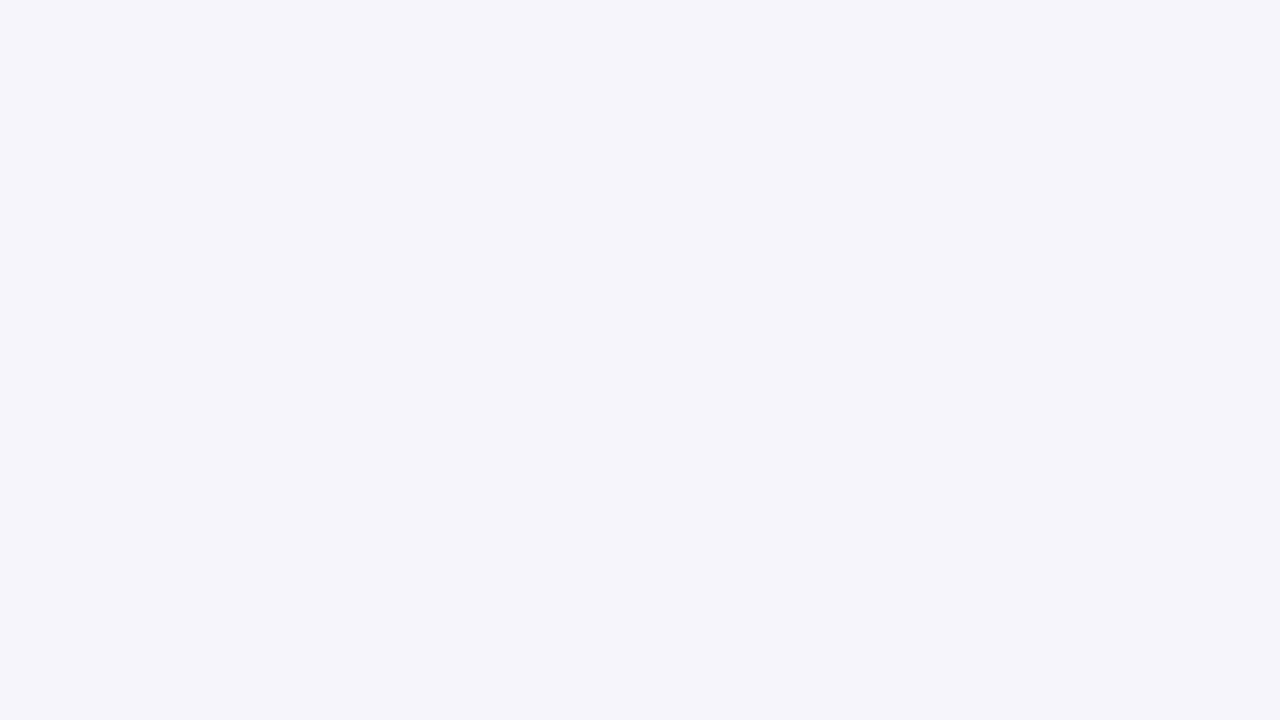

Waited for company branding logo to be visible
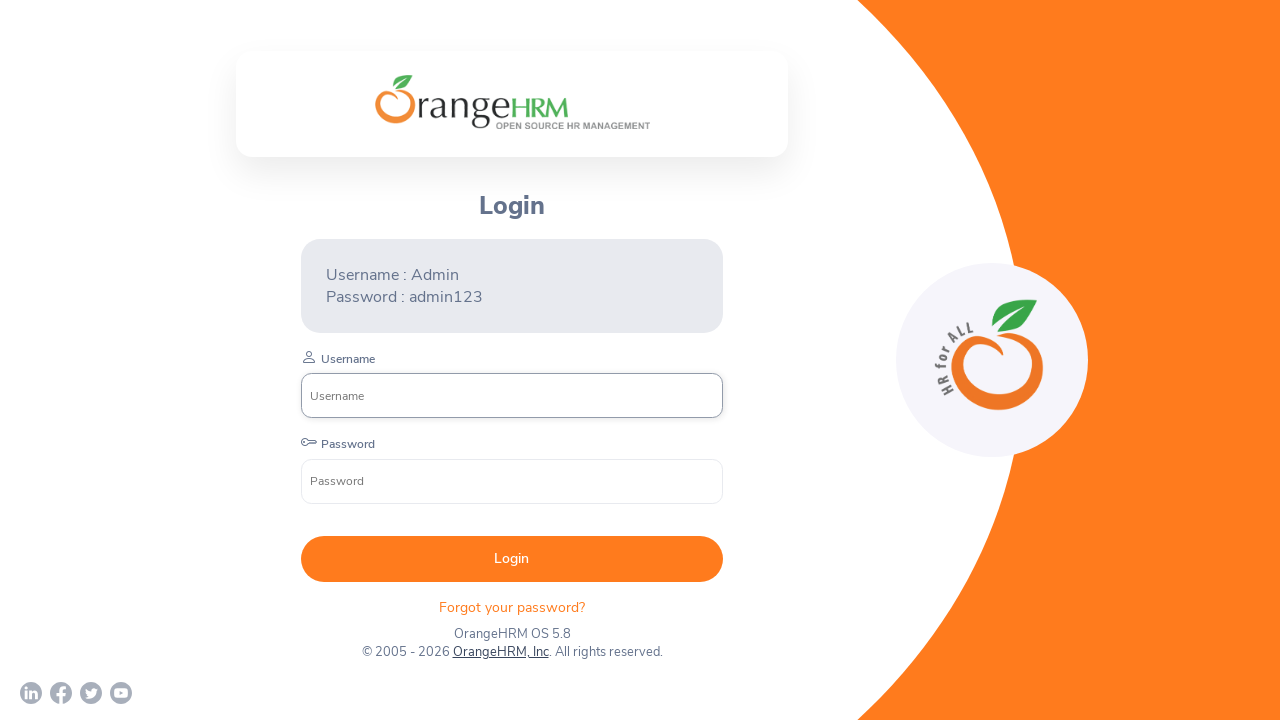

Verified company branding logo is displayed on login page
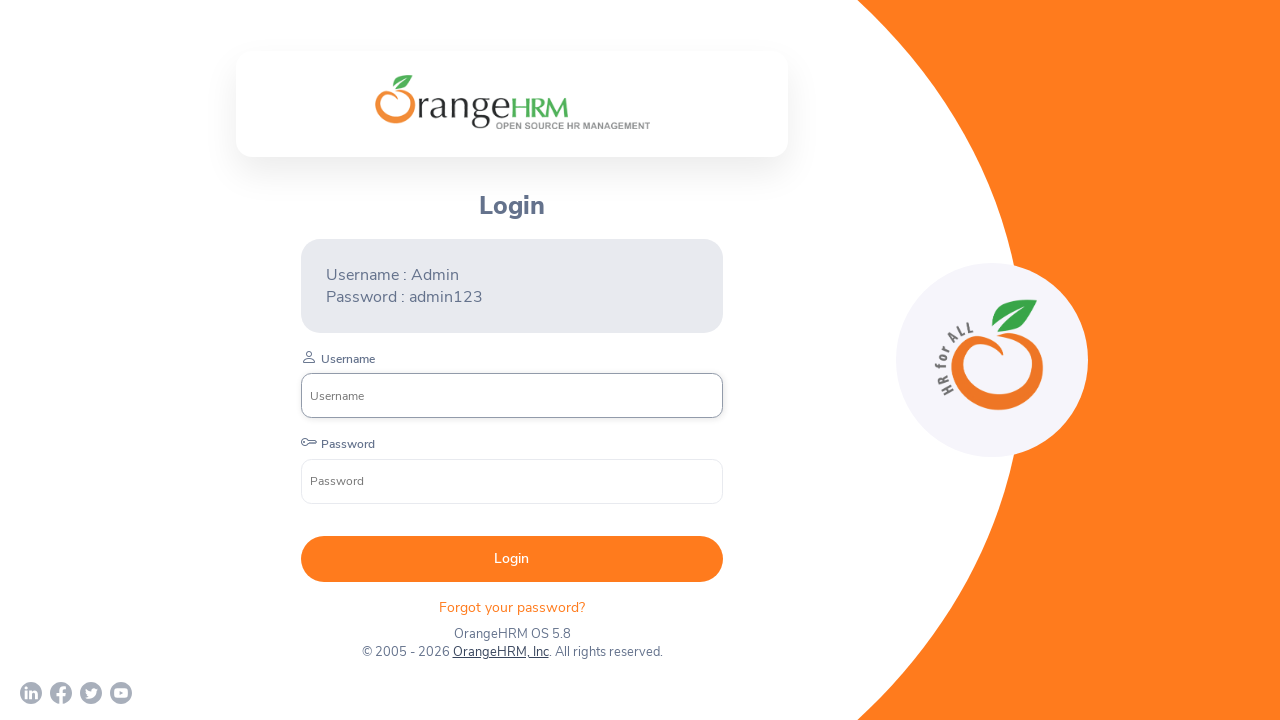

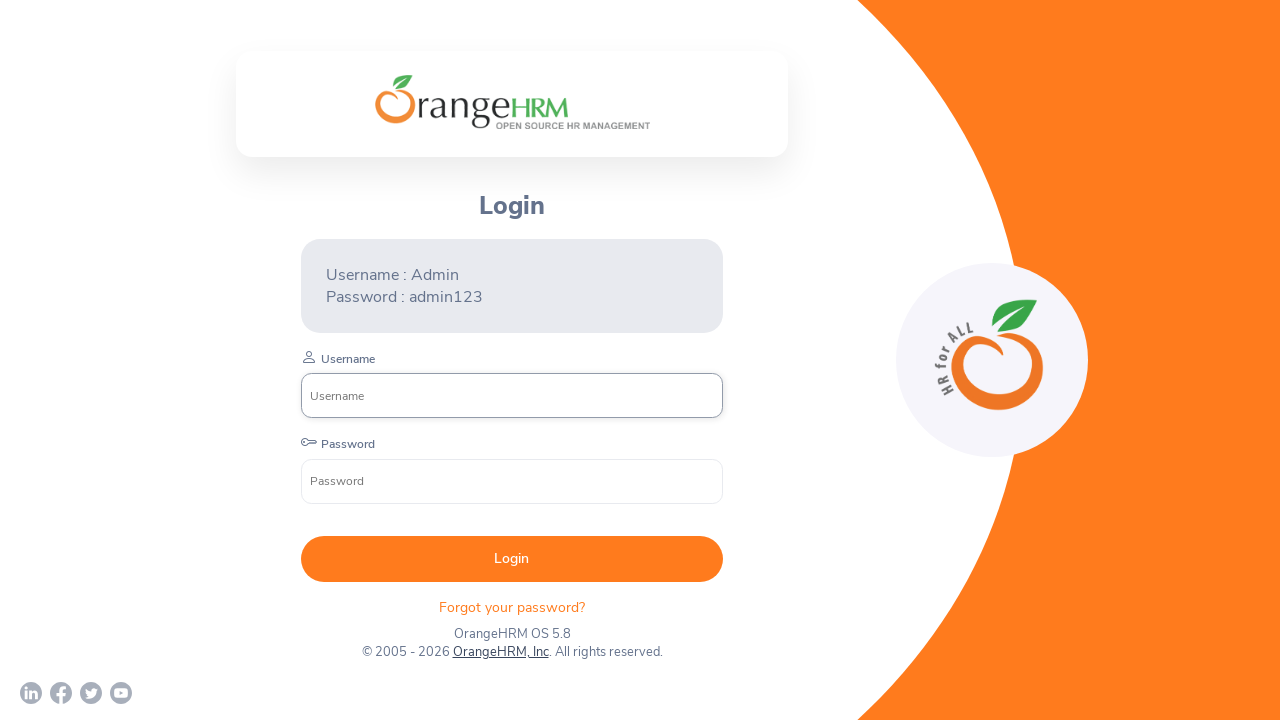